Tests JavaScript confirm alert by clicking a button that triggers a confirm dialog and dismissing it

Starting URL: https://automationfc.github.io/basic-form/index.html

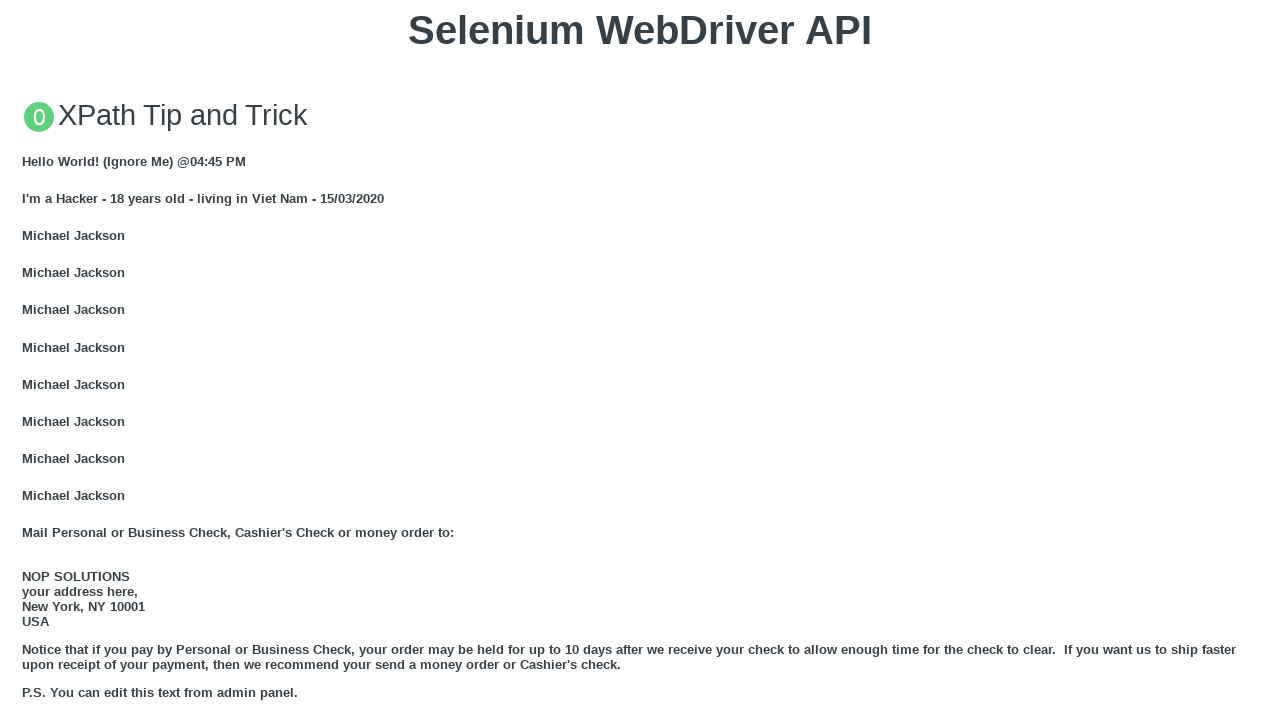

Set up dialog handler to dismiss confirm alerts
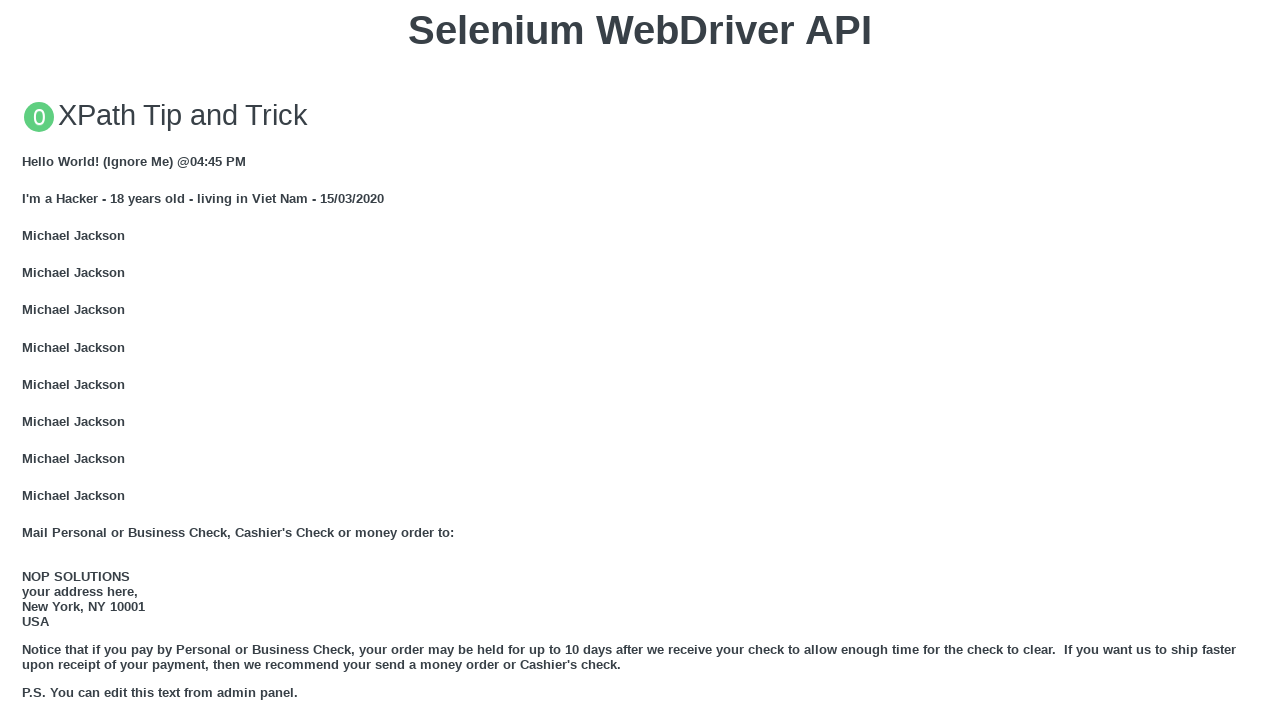

Clicked button to trigger JavaScript confirm dialog at (640, 360) on button[onclick='jsConfirm()']
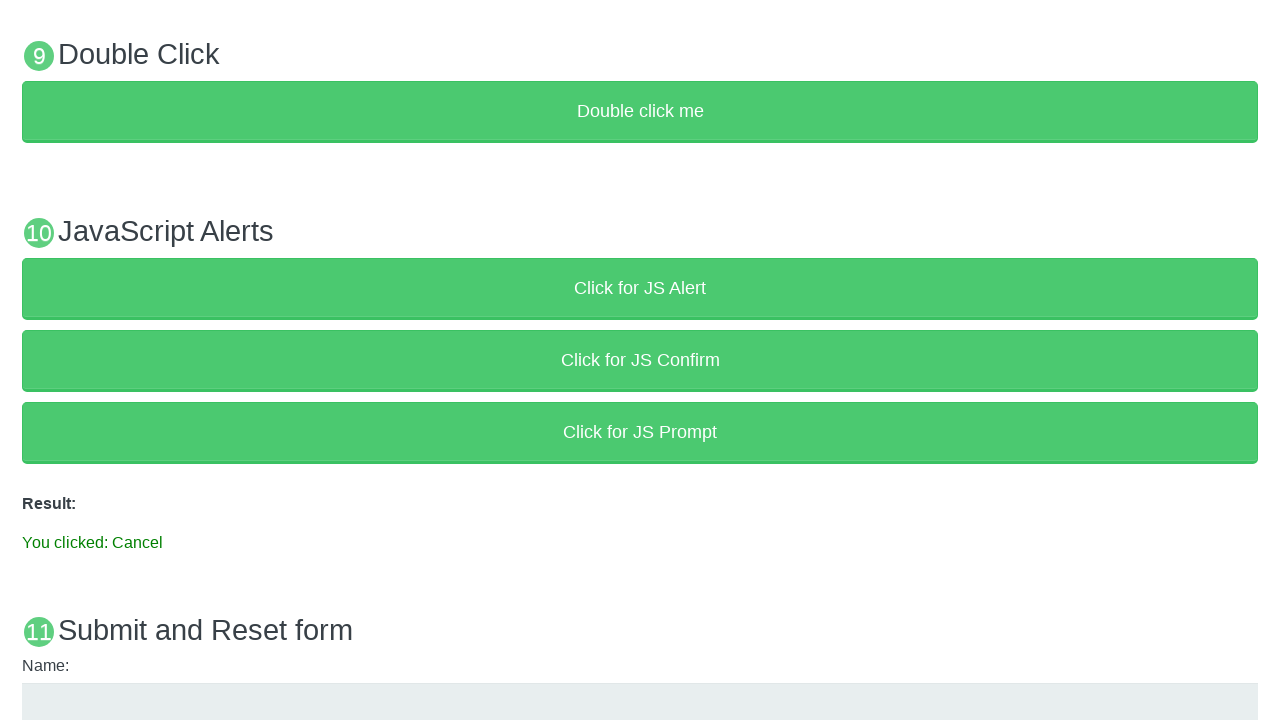

Waited for result message to update
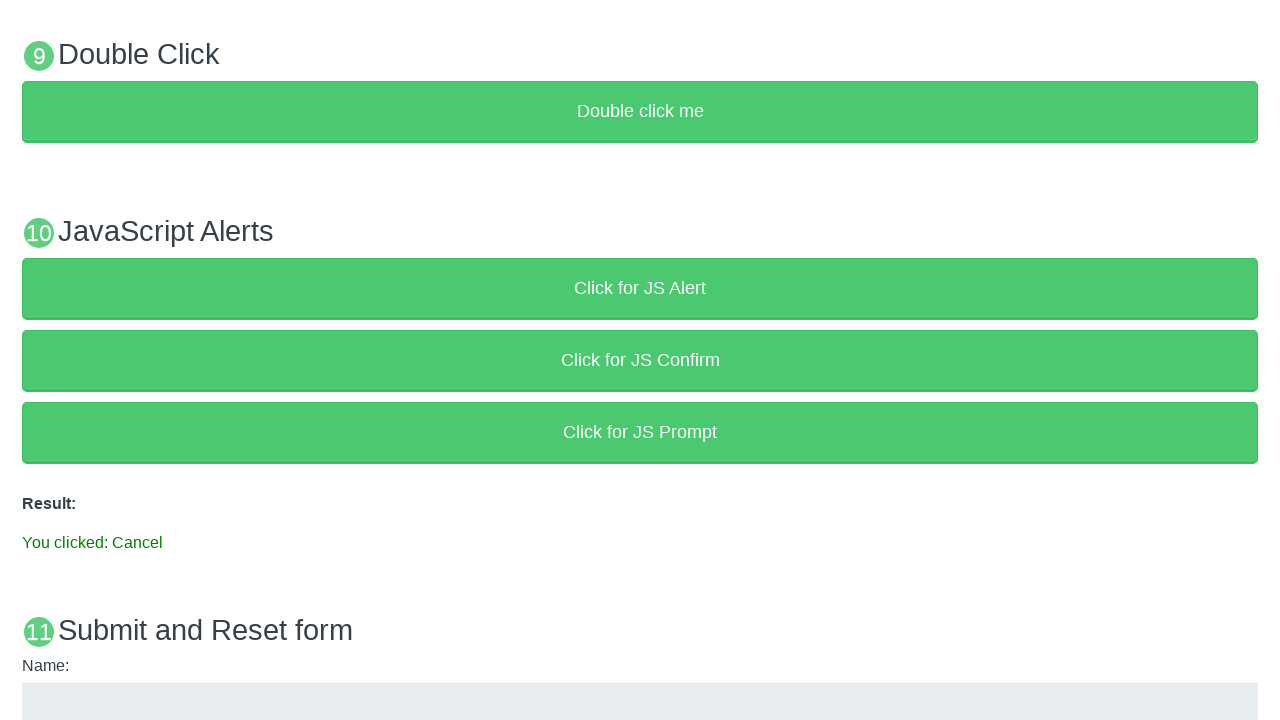

Verified result message shows 'You clicked: Cancel'
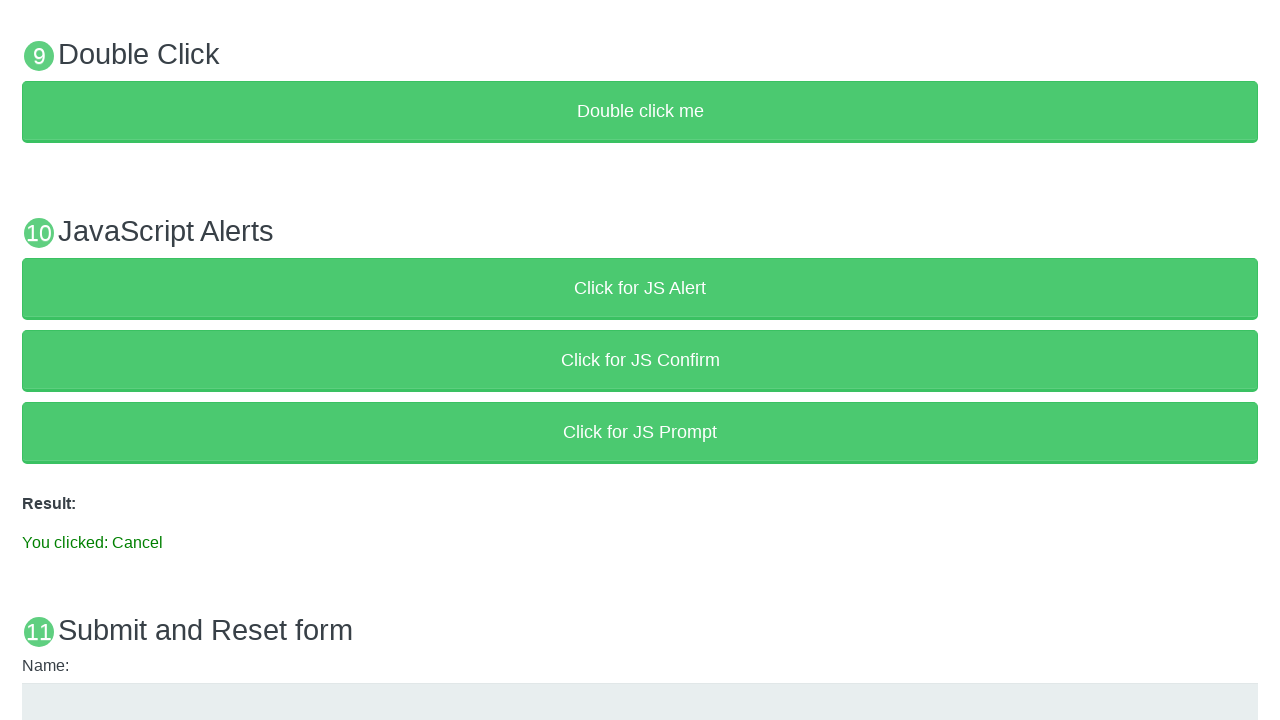

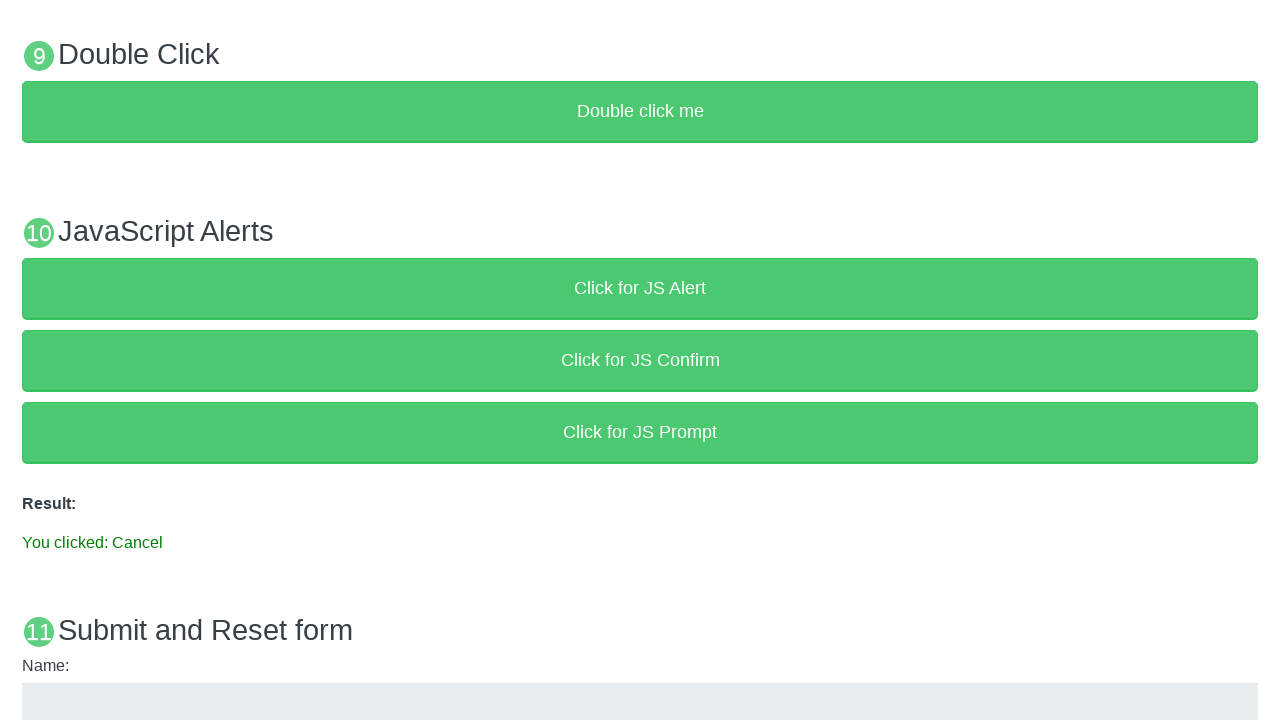